Tests dropdown selection functionality by verifying the default selected option and then selecting a different option from the dropdown

Starting URL: http://theinternet.przyklady.javastart.pl/dropdown

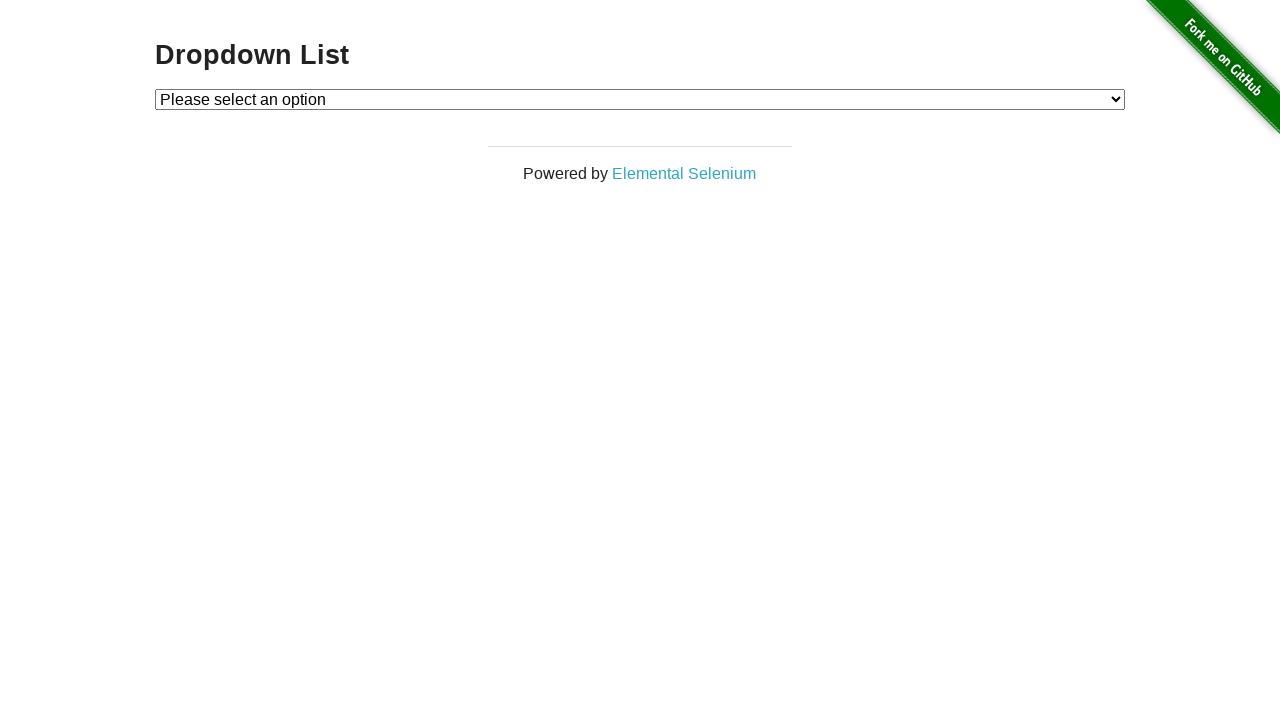

Navigated to dropdown test page
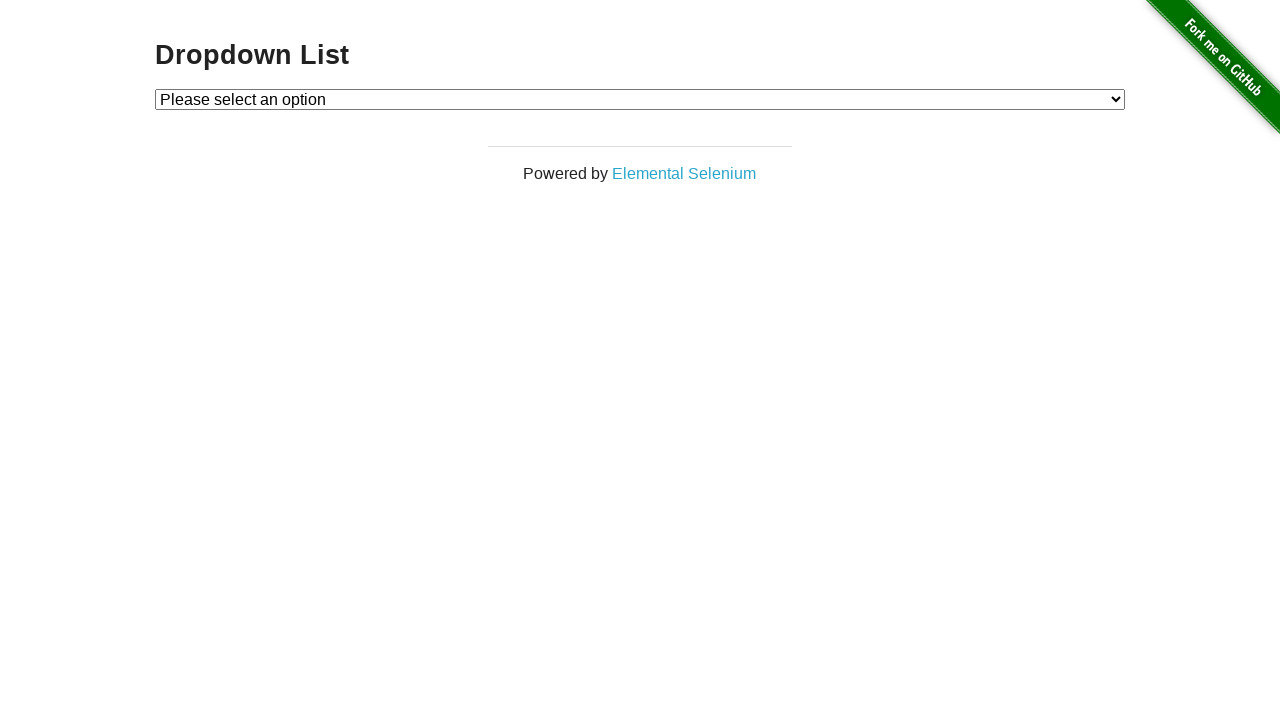

Located dropdown element
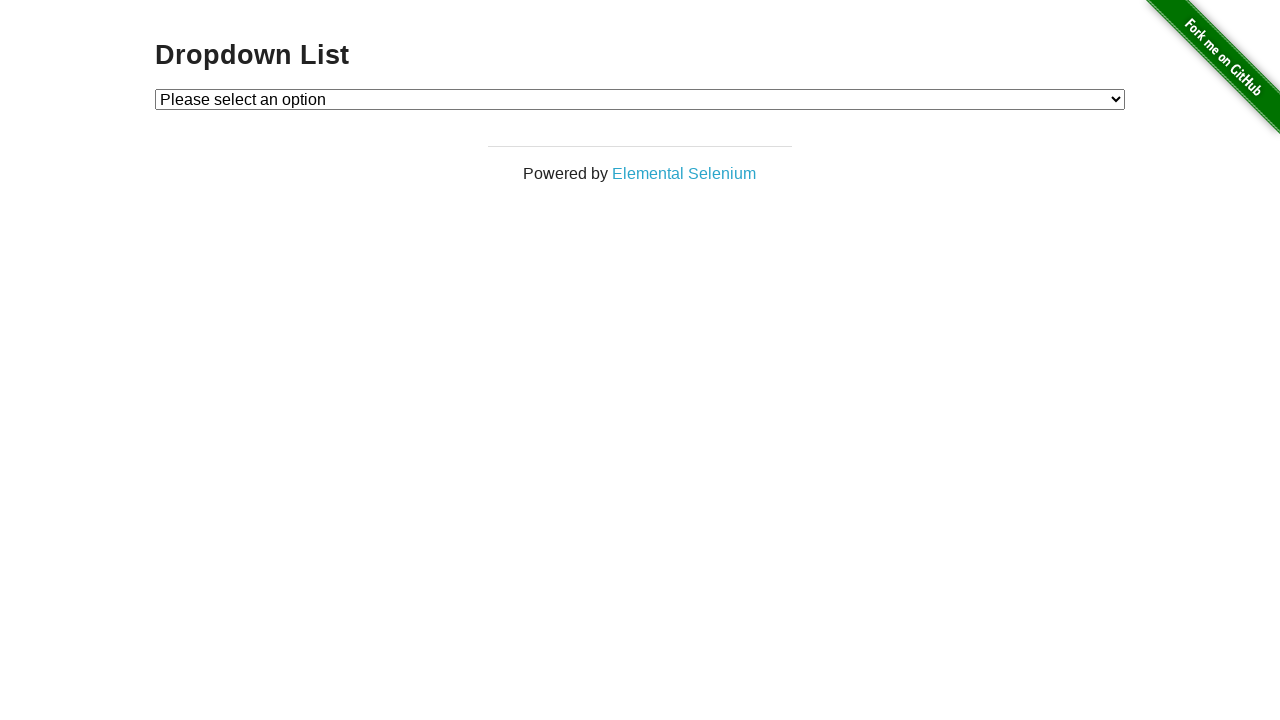

Verified default selected option is 'Please select an option'
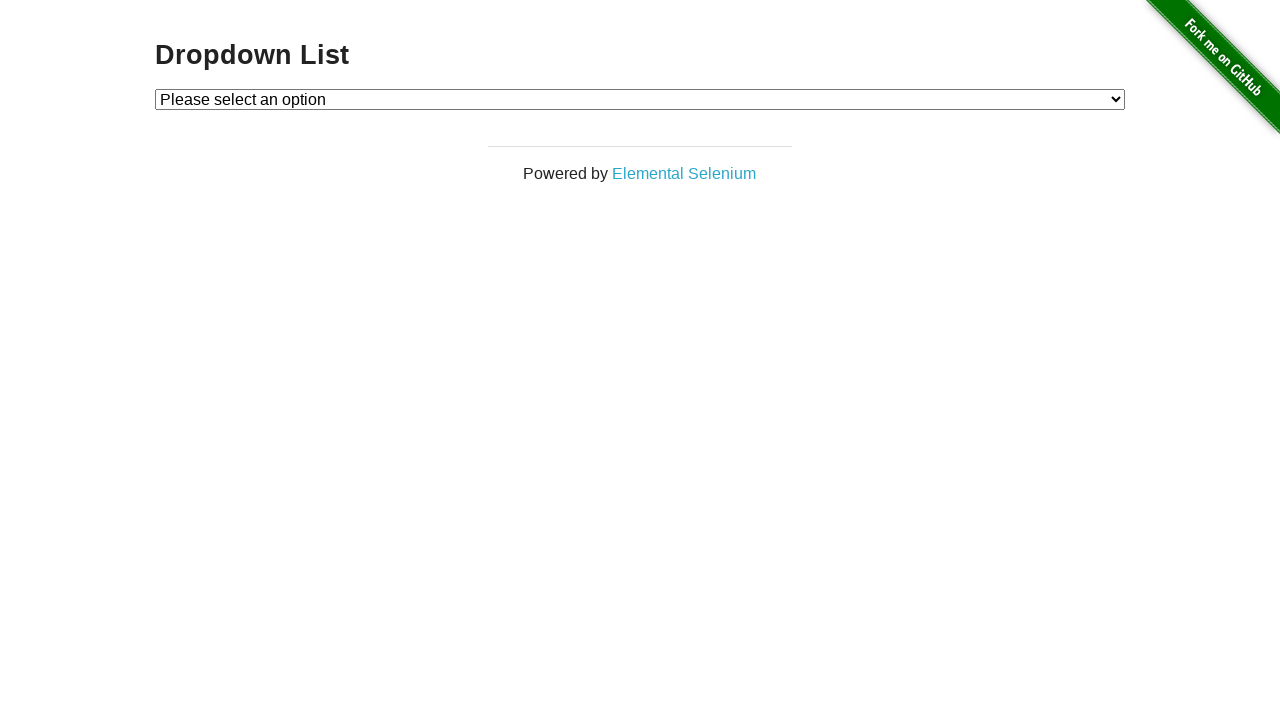

Selected 'Option 2' from dropdown on #dropdown
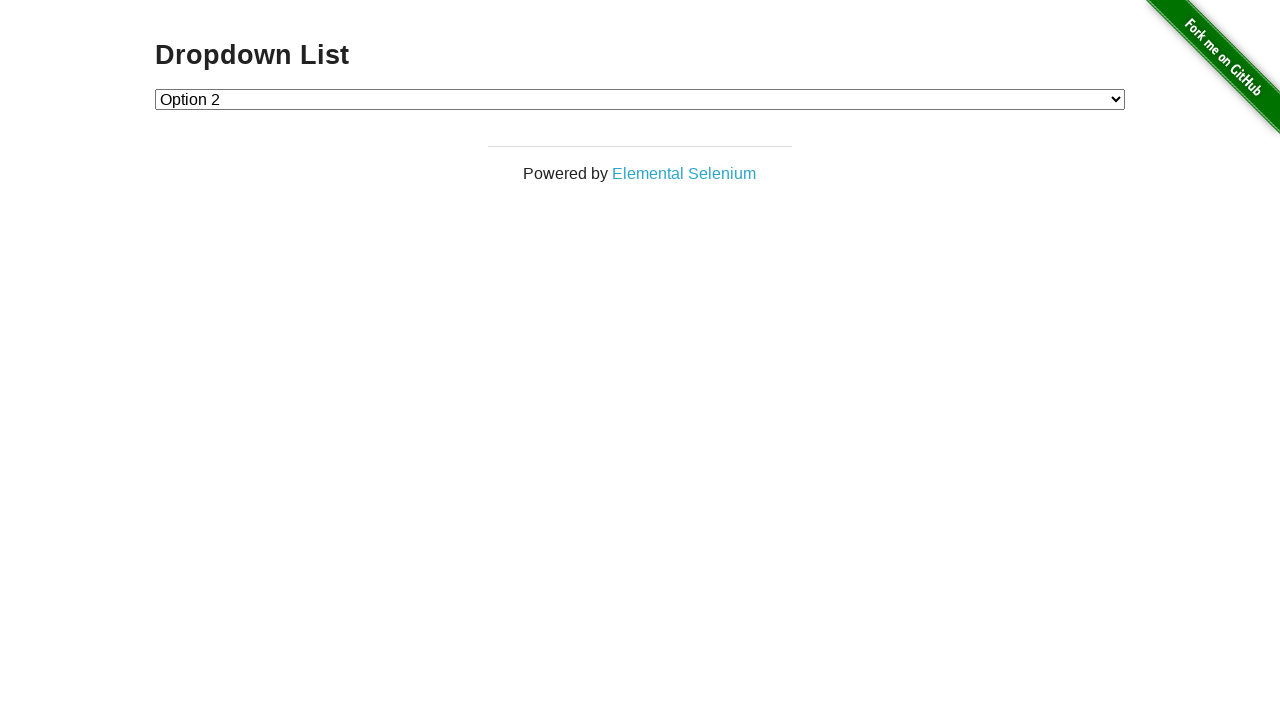

Verified selected option changed to 'Option 2'
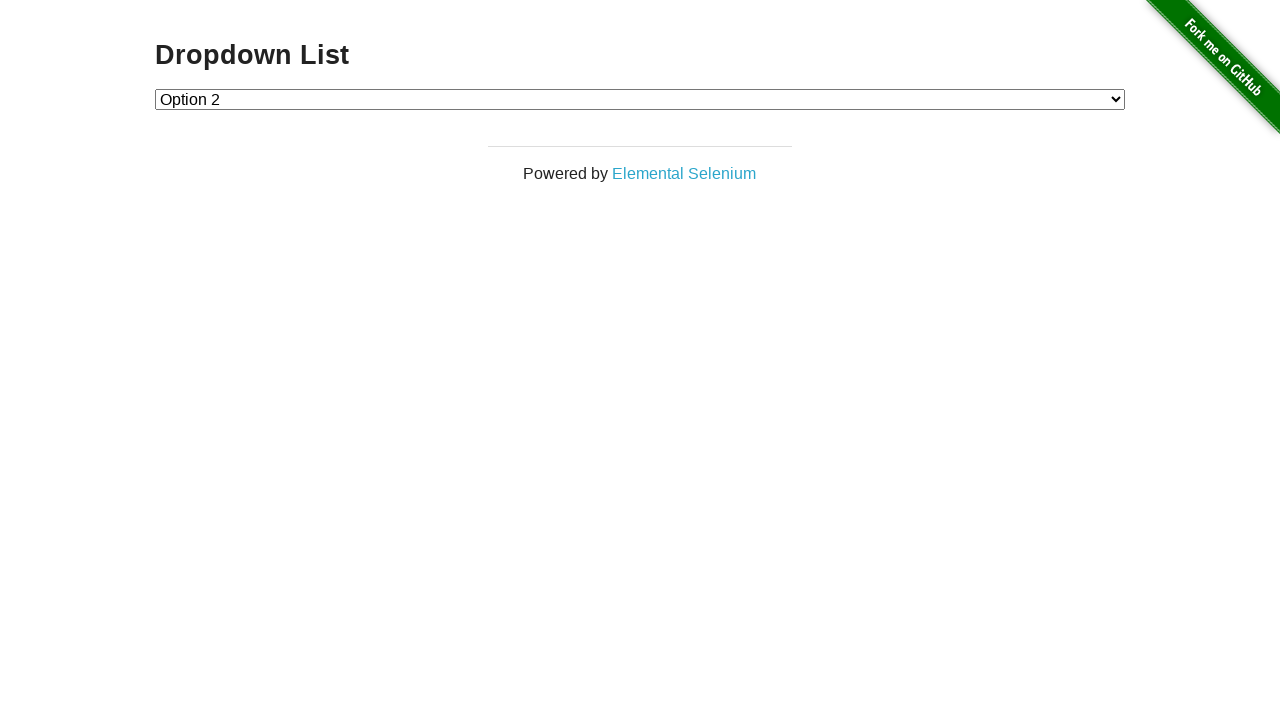

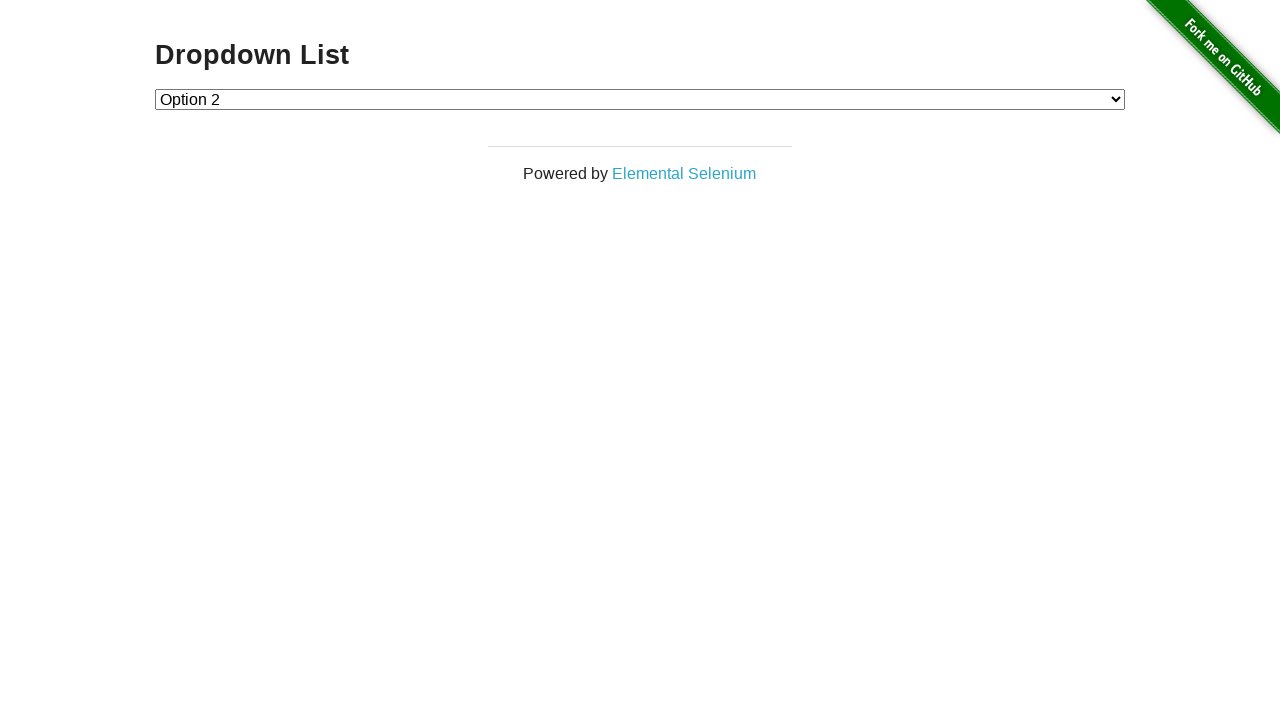